Automates a search for wild variety SNP data on the ICRISAT CicerSeq database by selecting wild crop type, search parameters, and submitting a gene ID query

Starting URL: https://cegresources.icrisat.org/cicerseq/?page_id=3605

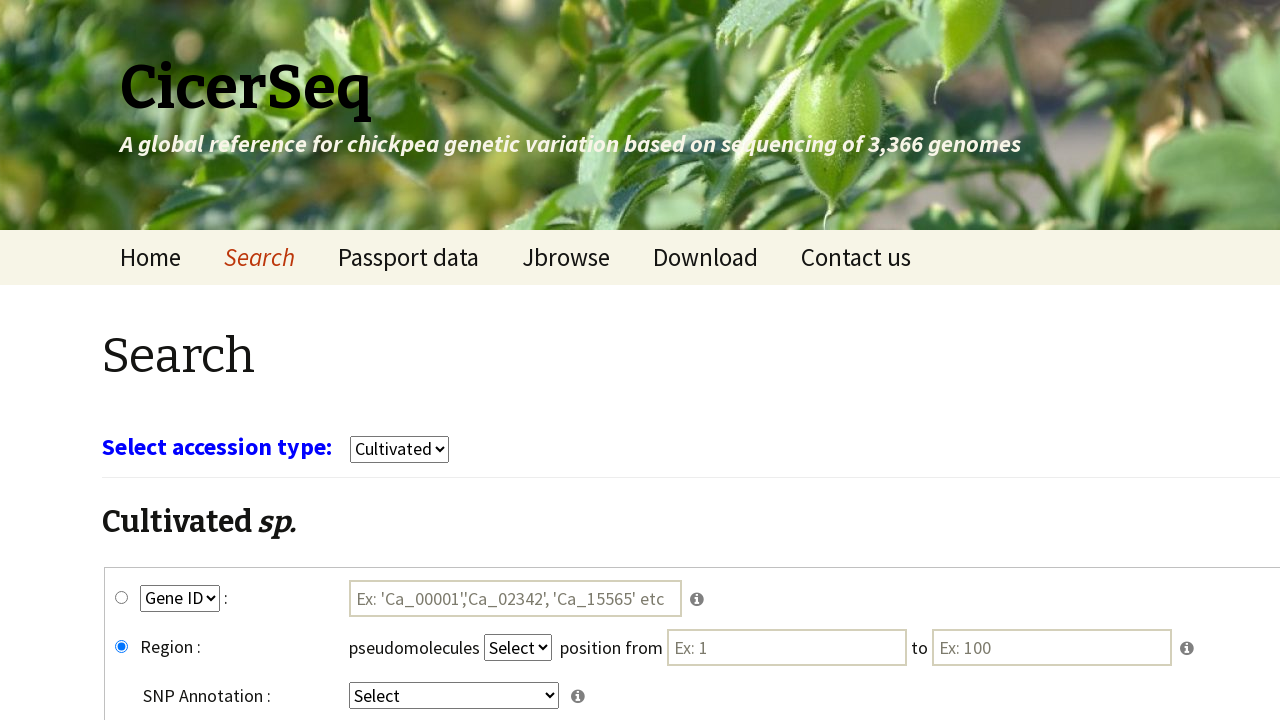

Waited 3 seconds for page to load
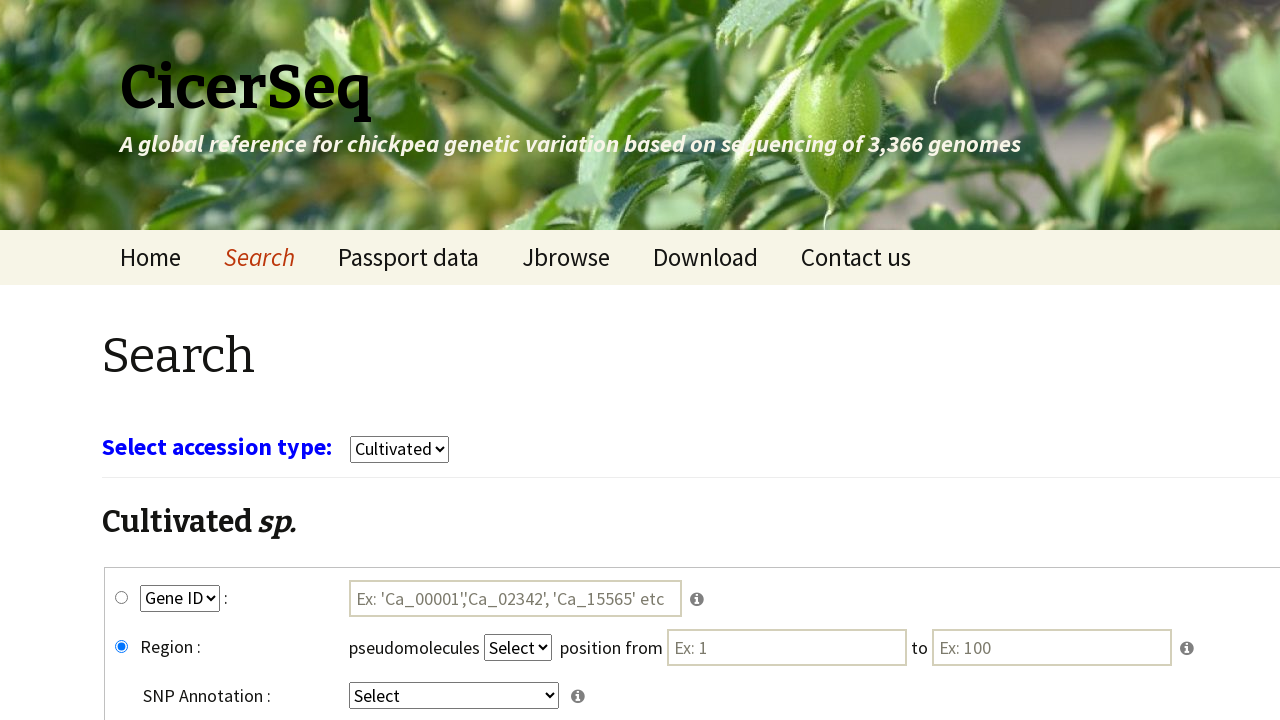

Selected 'wild' crop type from dropdown on select[name='select_crop']
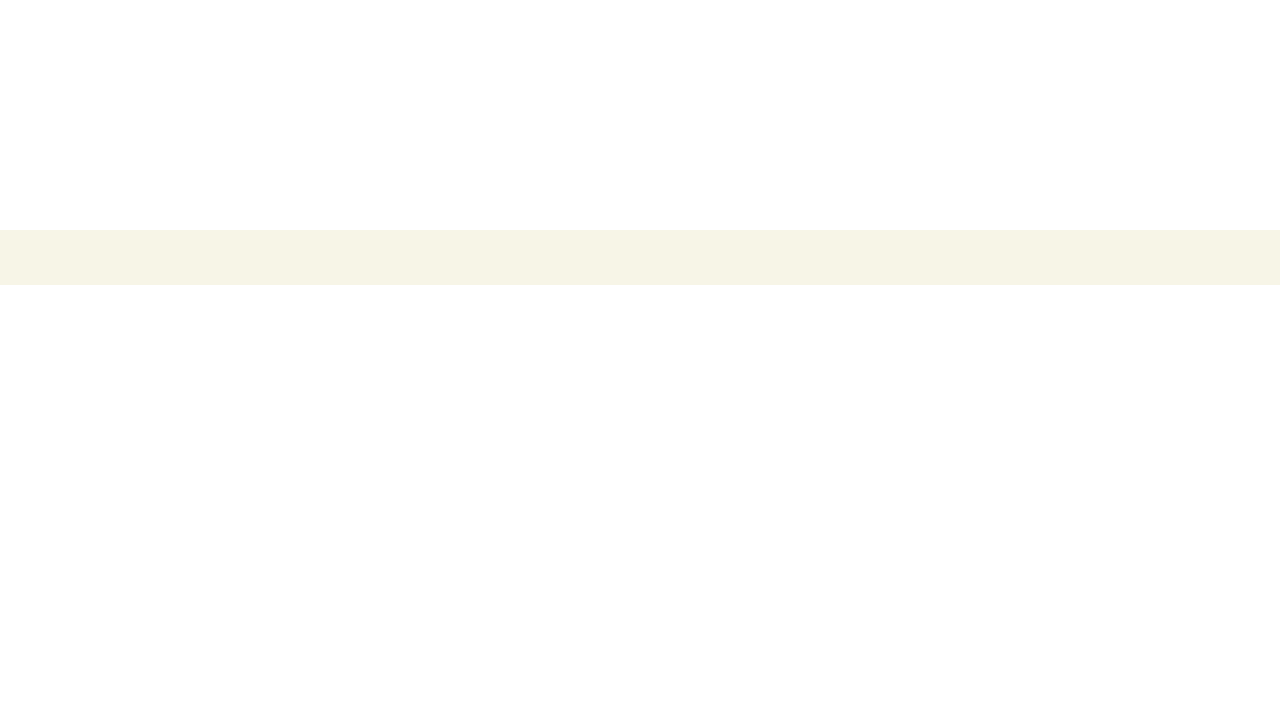

Clicked wgene_snp radio button at (122, 448) on #wgene_snp
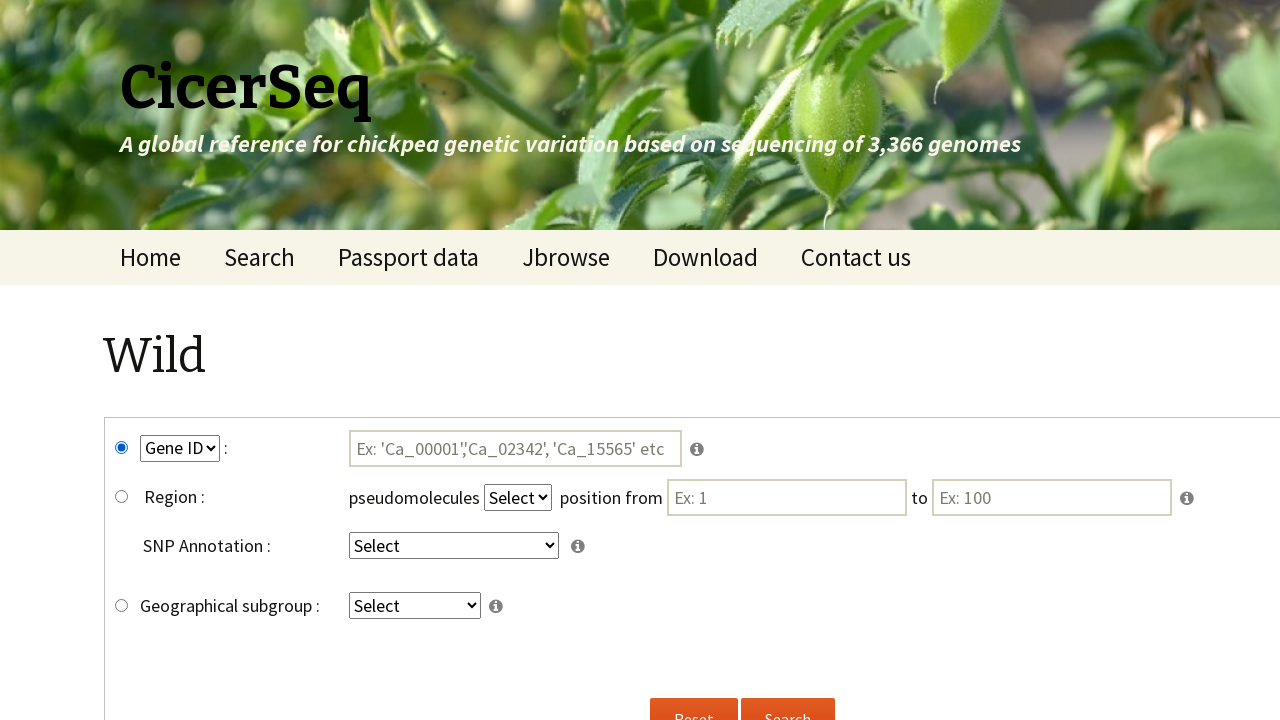

Selected 'GeneID' from key2 dropdown on select[name='key2']
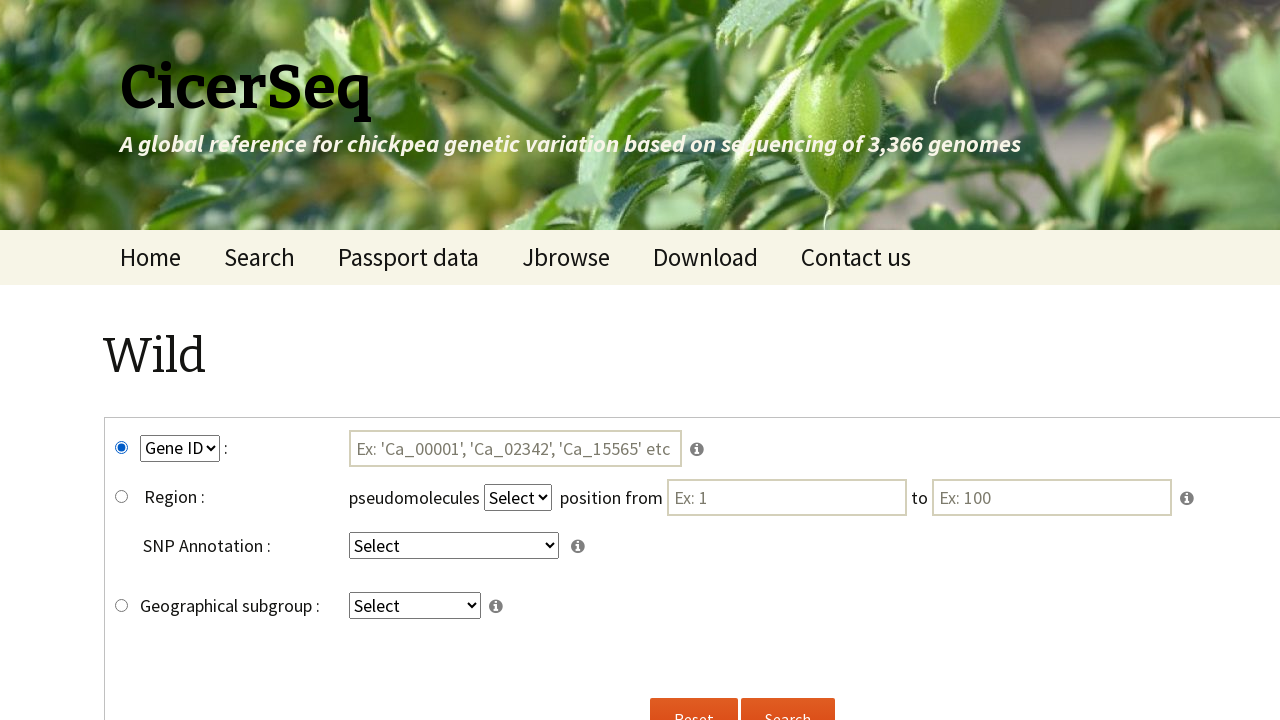

Selected 'intergenic' from key4 dropdown on select[name='key4']
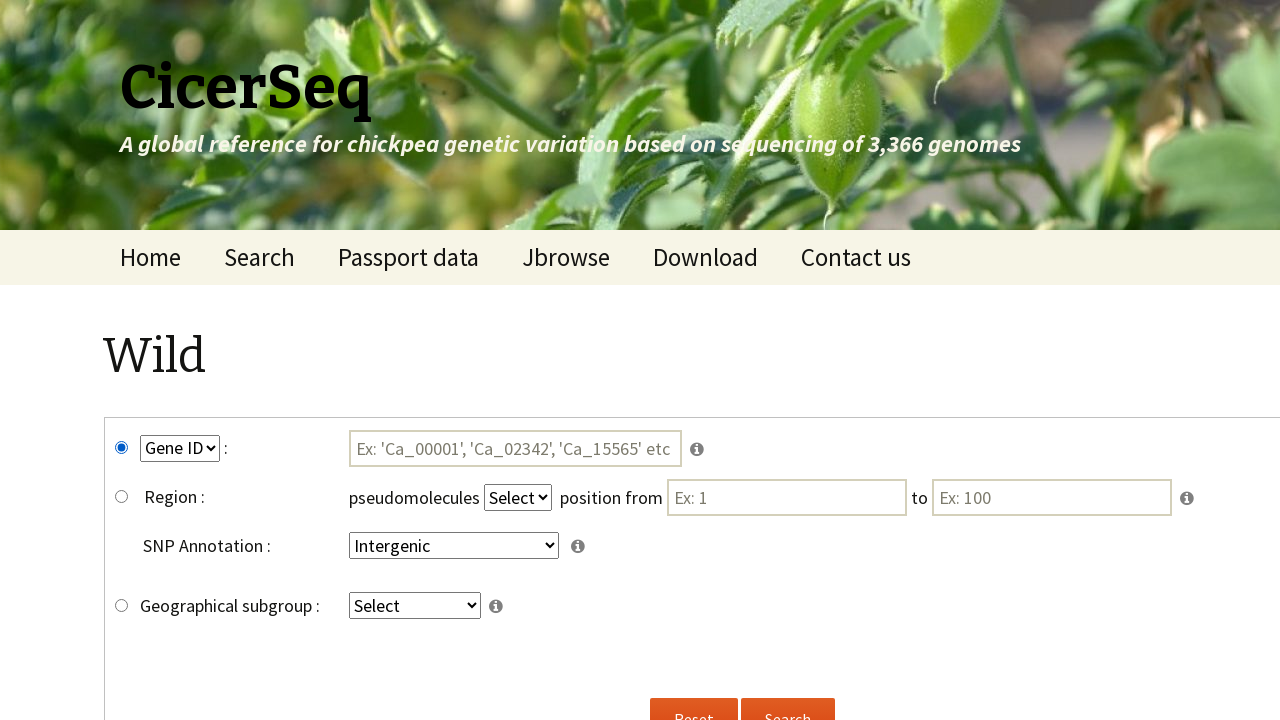

Entered gene ID 'Ca_00127' in search field on #tmp3
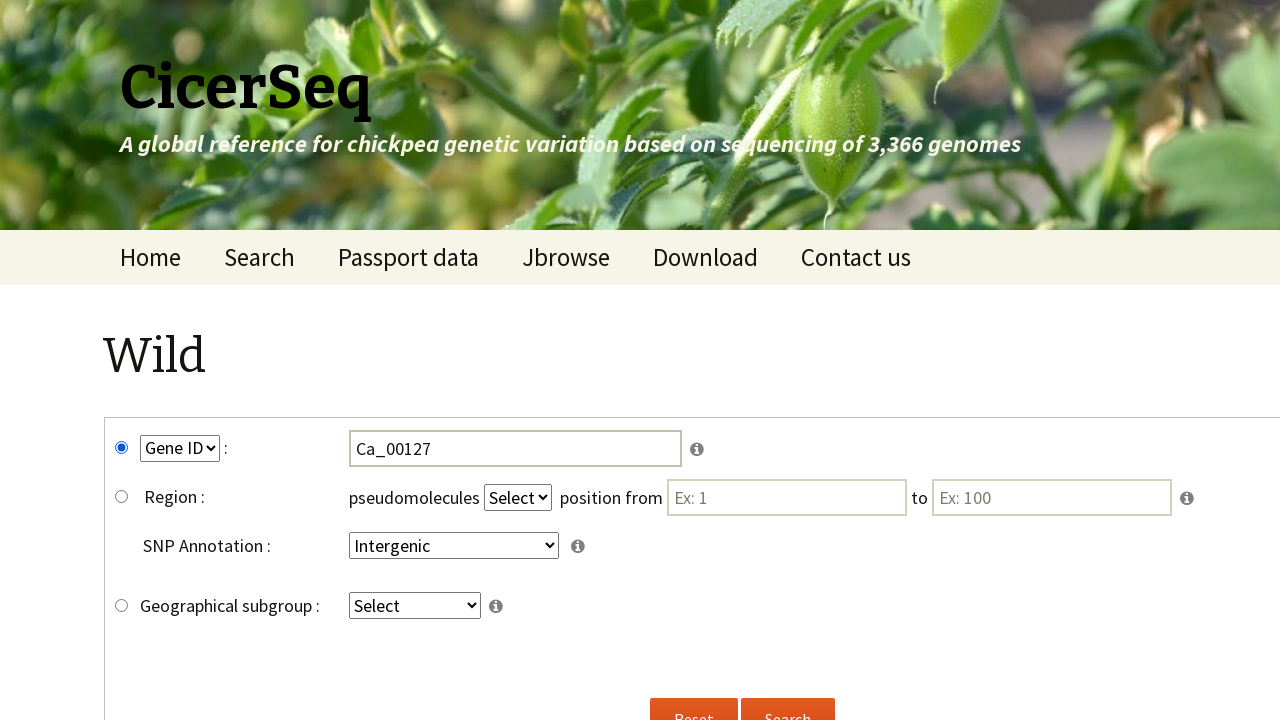

Clicked wild SNP search submit button at (788, 698) on input[name='submitw']
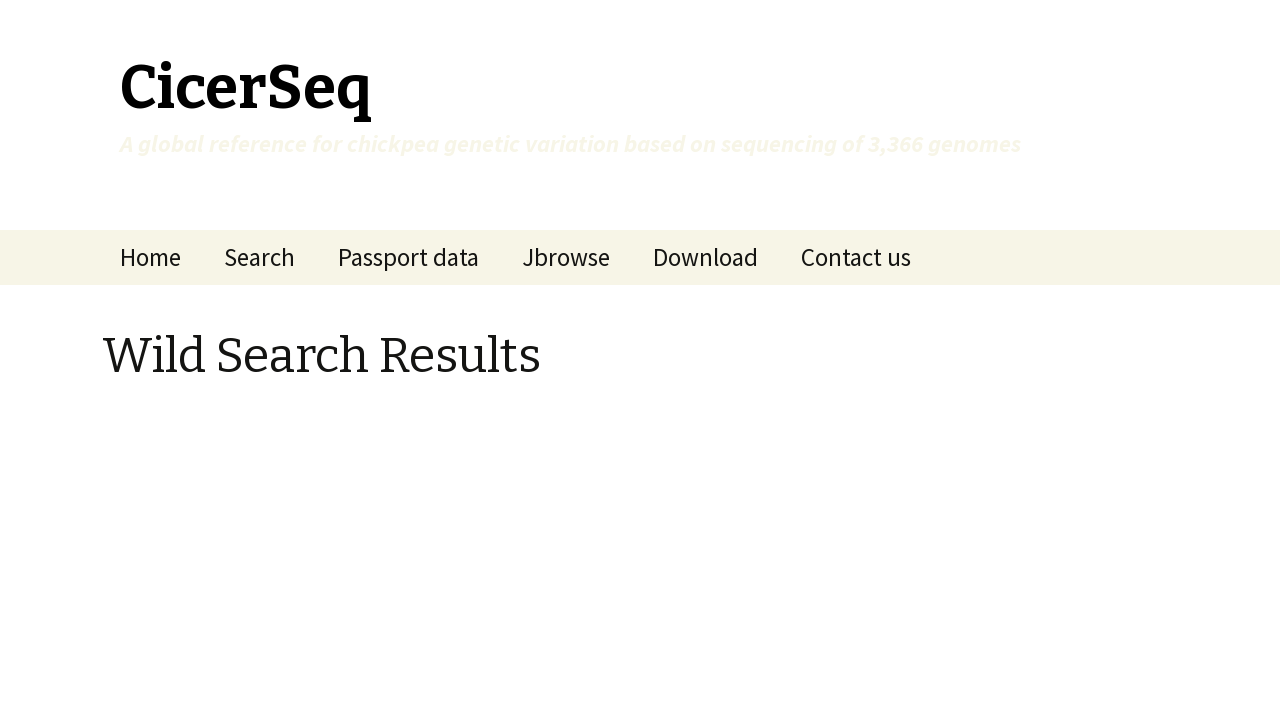

Waited 5 seconds for search results to load
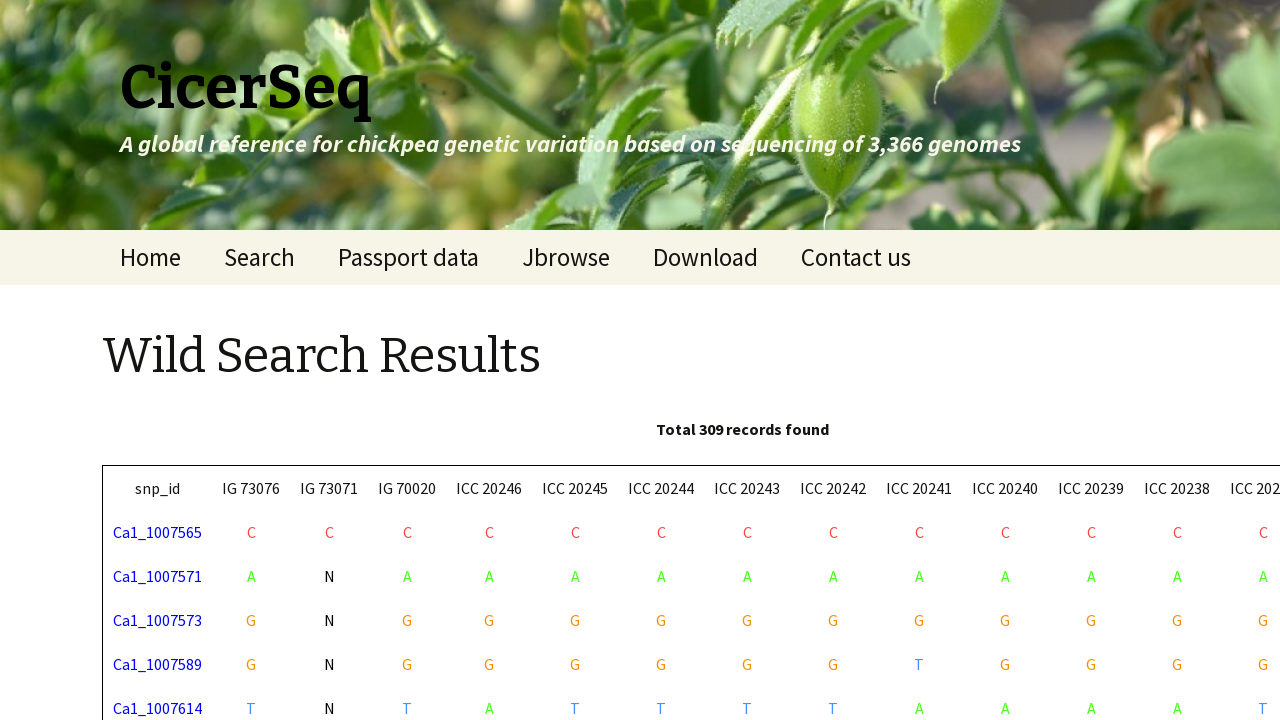

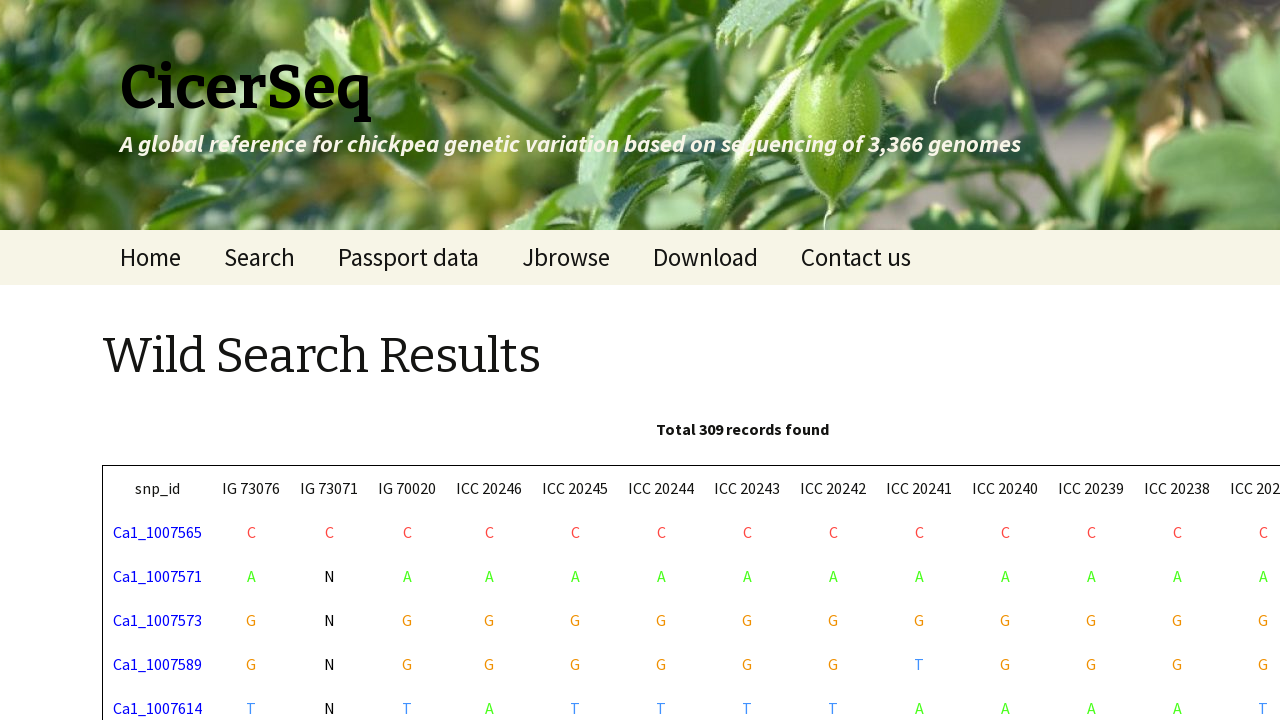